Navigates to Top List then New Comments section and verifies no comments are displayed

Starting URL: http://www.99-bottles-of-beer.net/

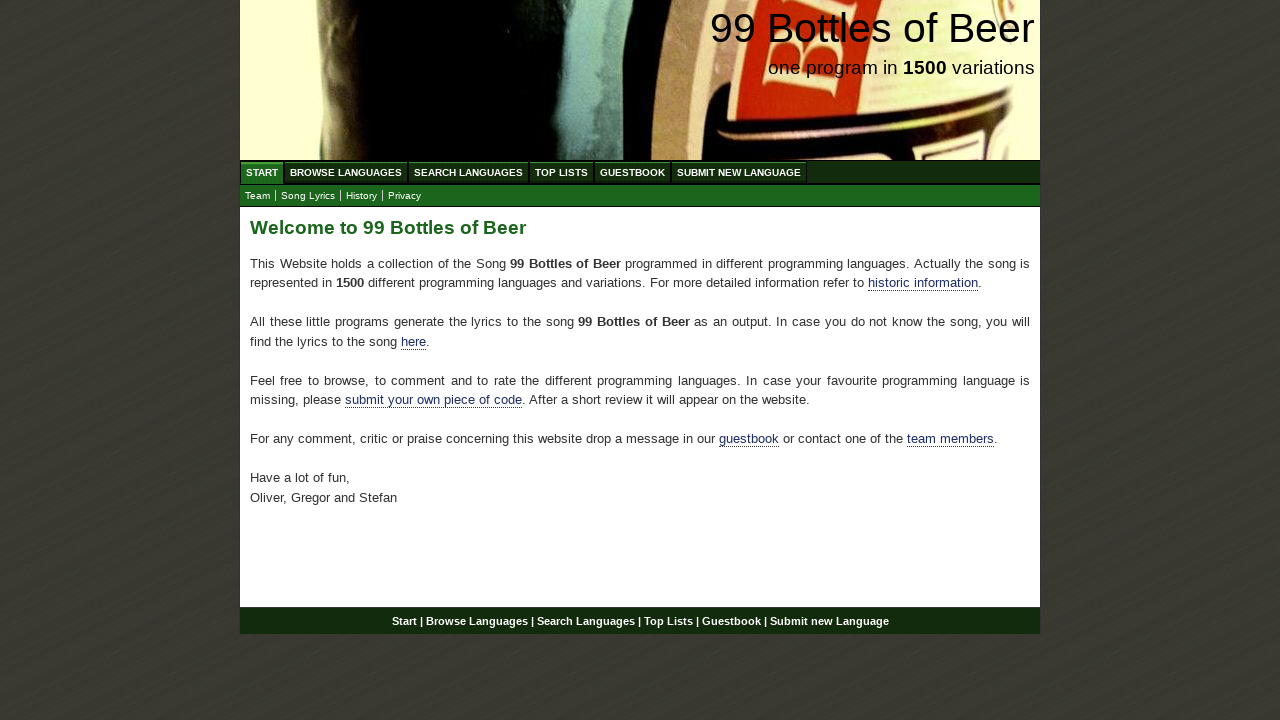

Clicked Browse Languages menu at (346, 172) on xpath=//a[@href='/abc.html']
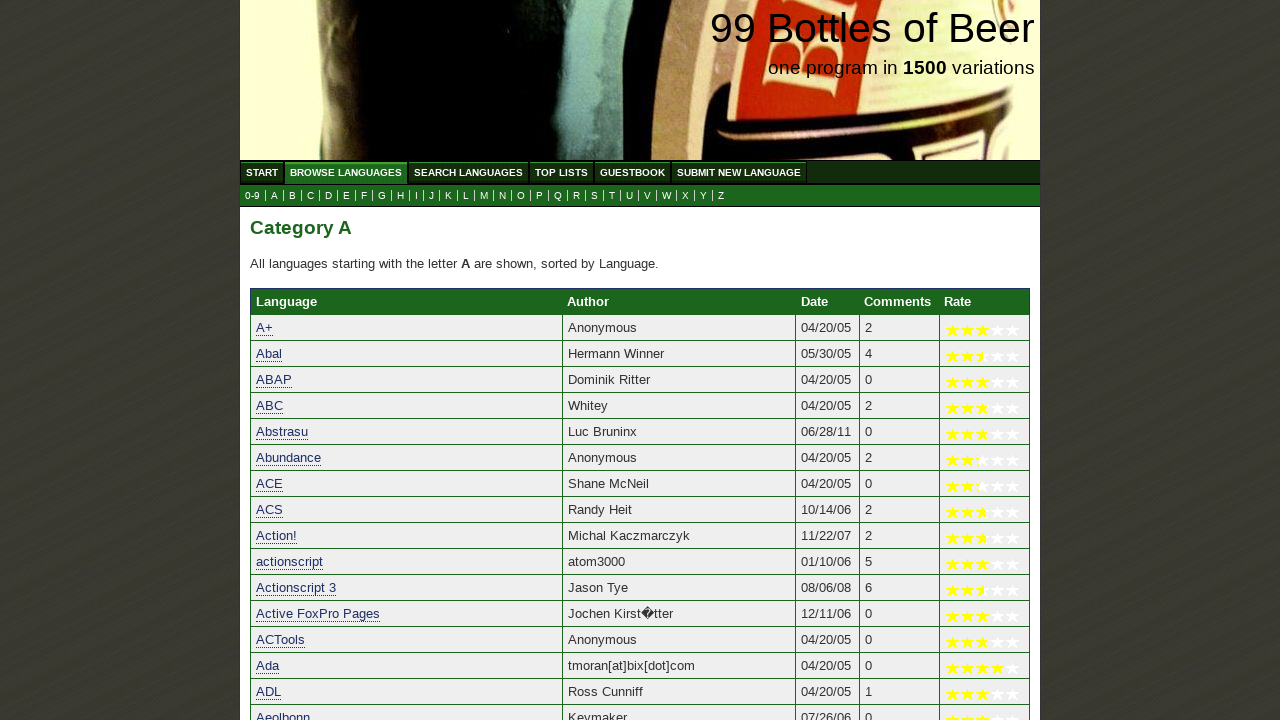

Clicked Top List menu at (562, 172) on xpath=//a[@href='/toplist.html']
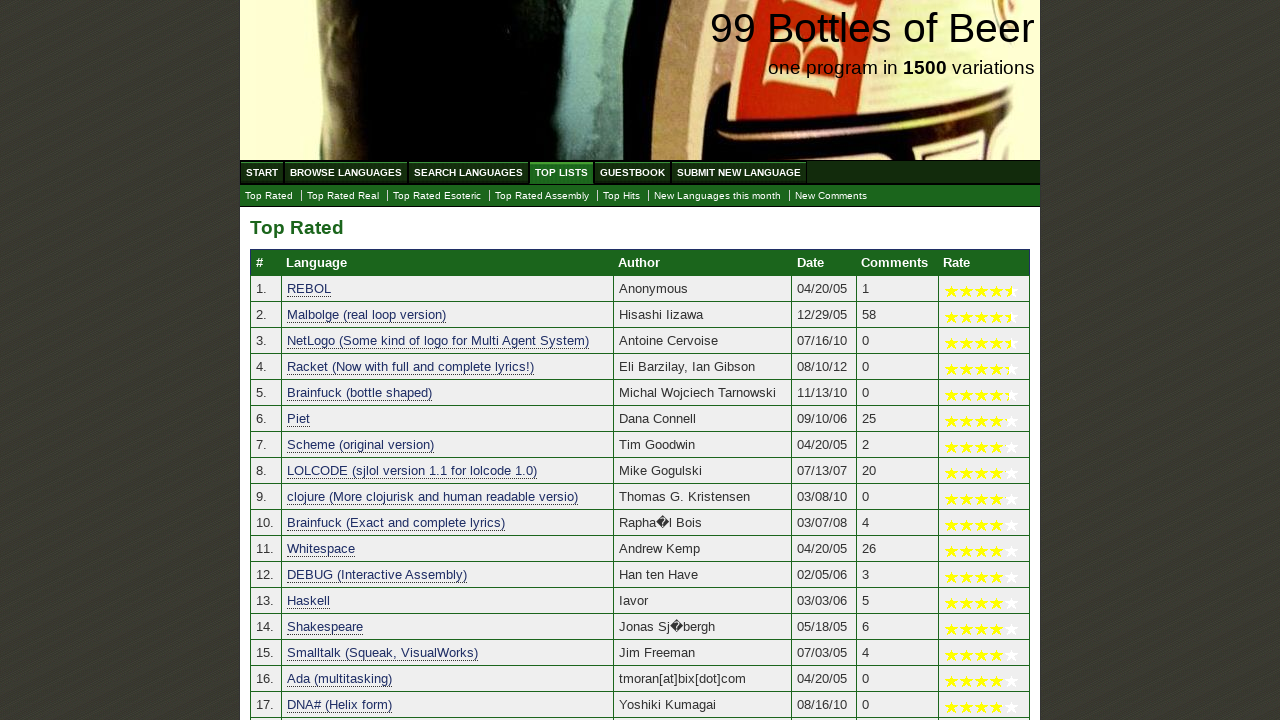

Clicked New Comments submenu at (831, 196) on xpath=//ul[@id='submenu']//a[@href='./newcomments.html']
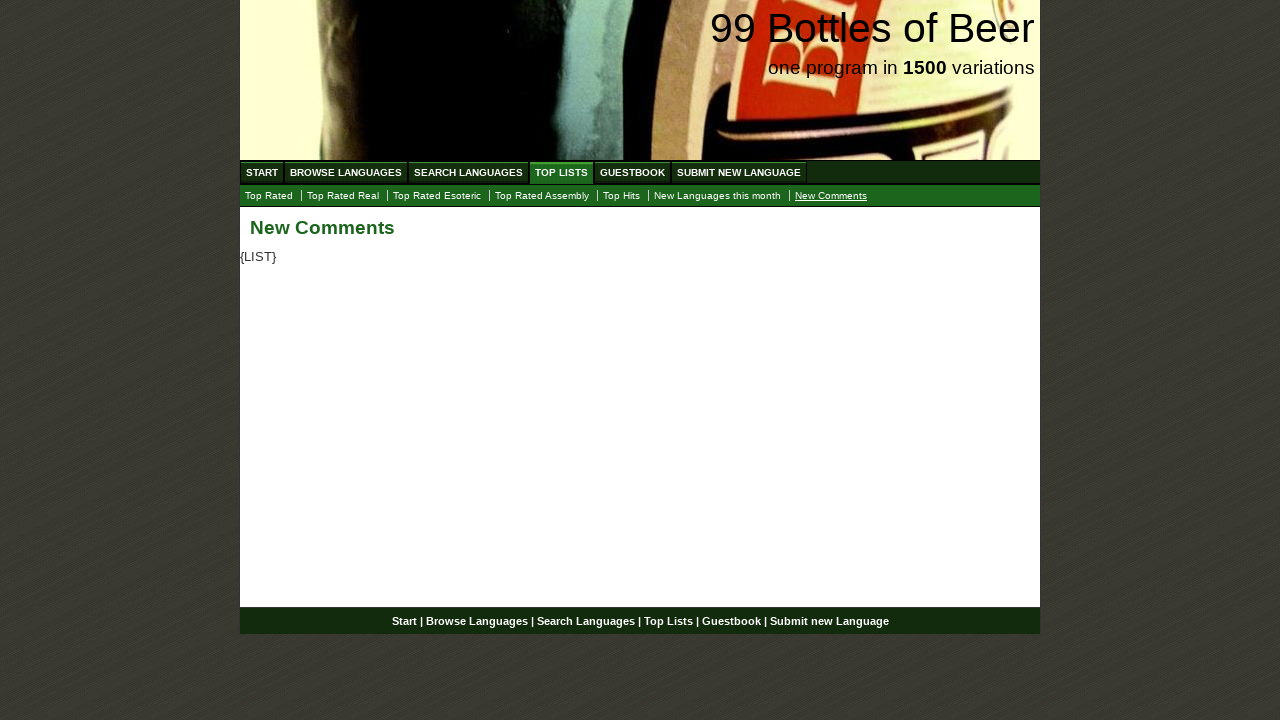

Verified no comments are displayed - empty comments section loaded
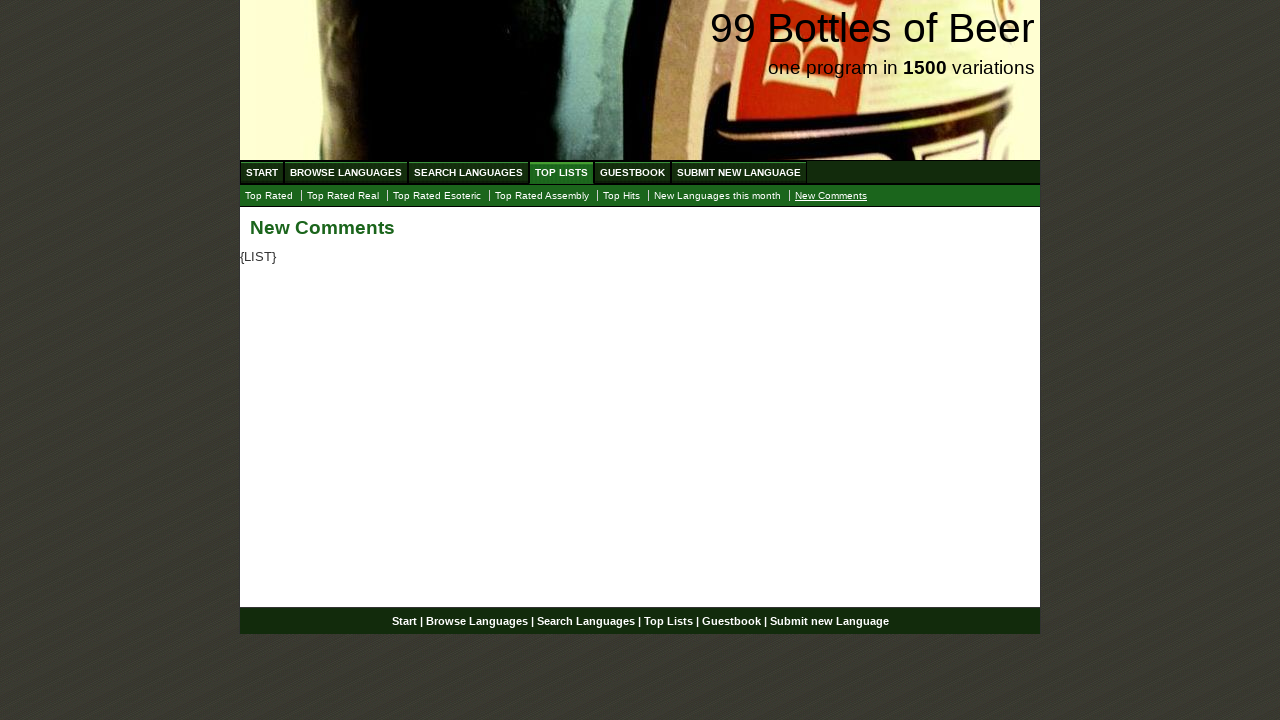

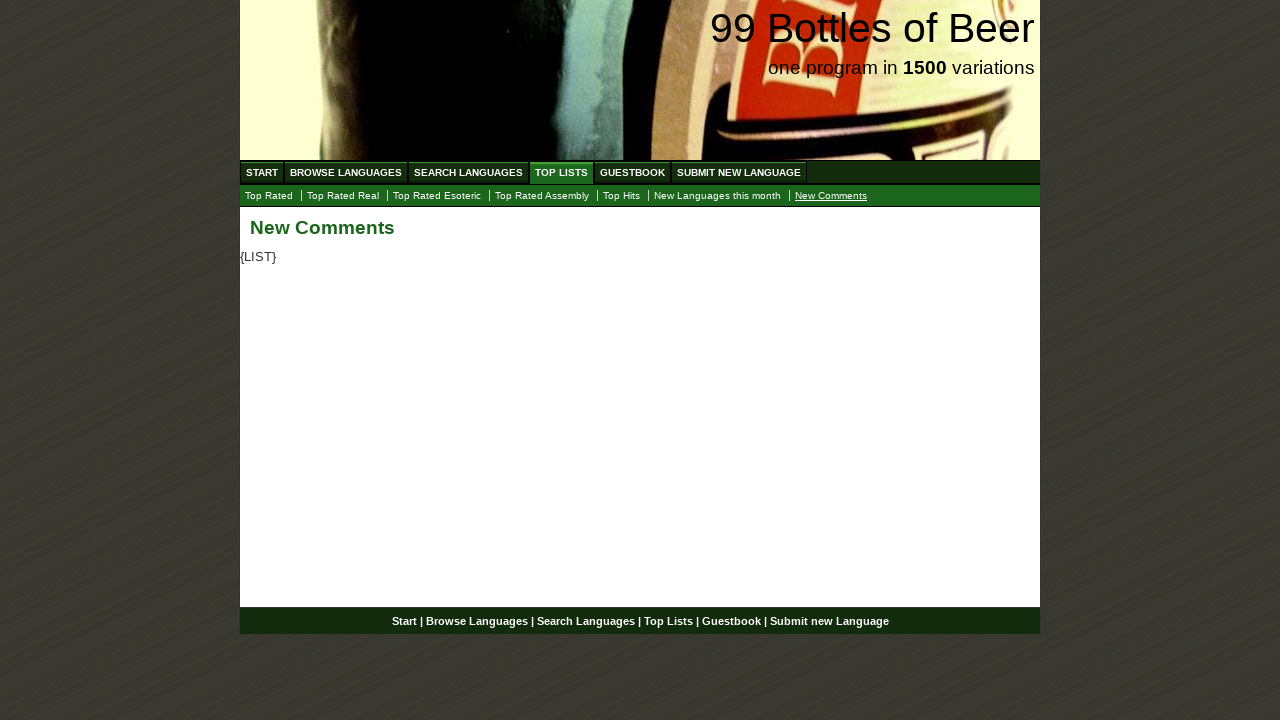